Tests file upload functionality by navigating to the file upload page, selecting a file, and clicking the upload button.

Starting URL: https://the-internet.herokuapp.com/

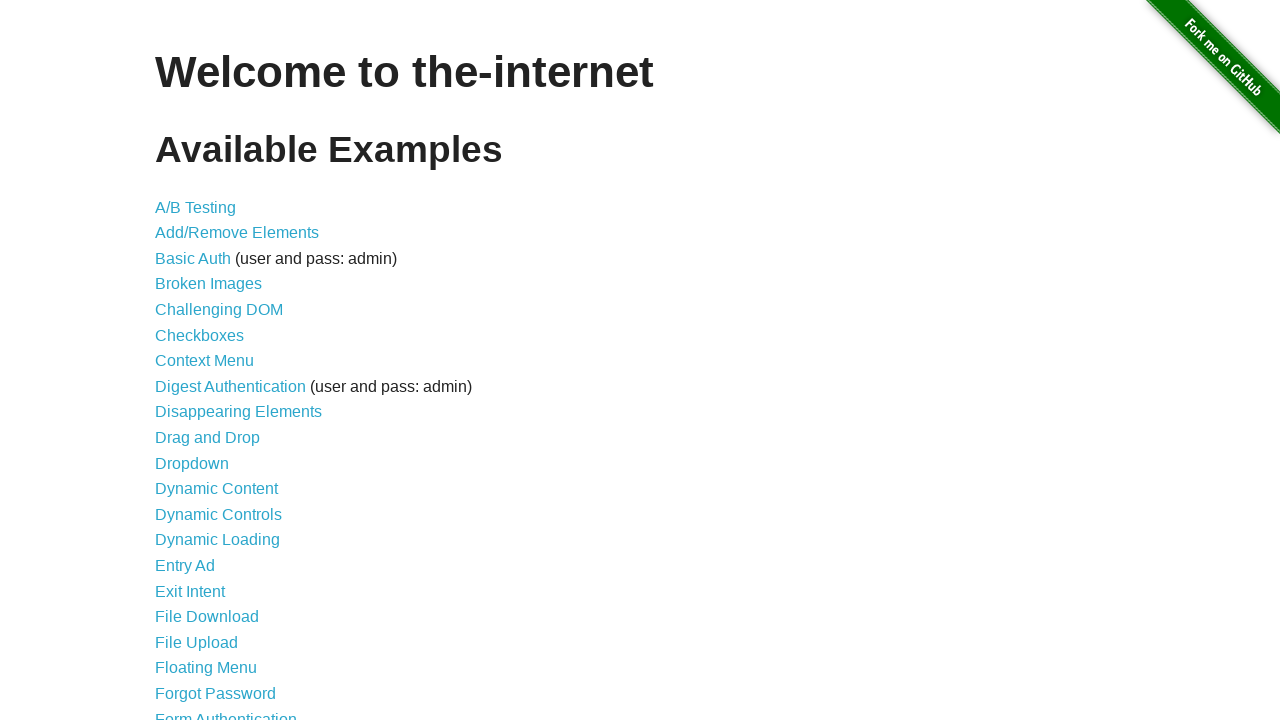

Clicked on File Upload link at (196, 642) on text=File Upload
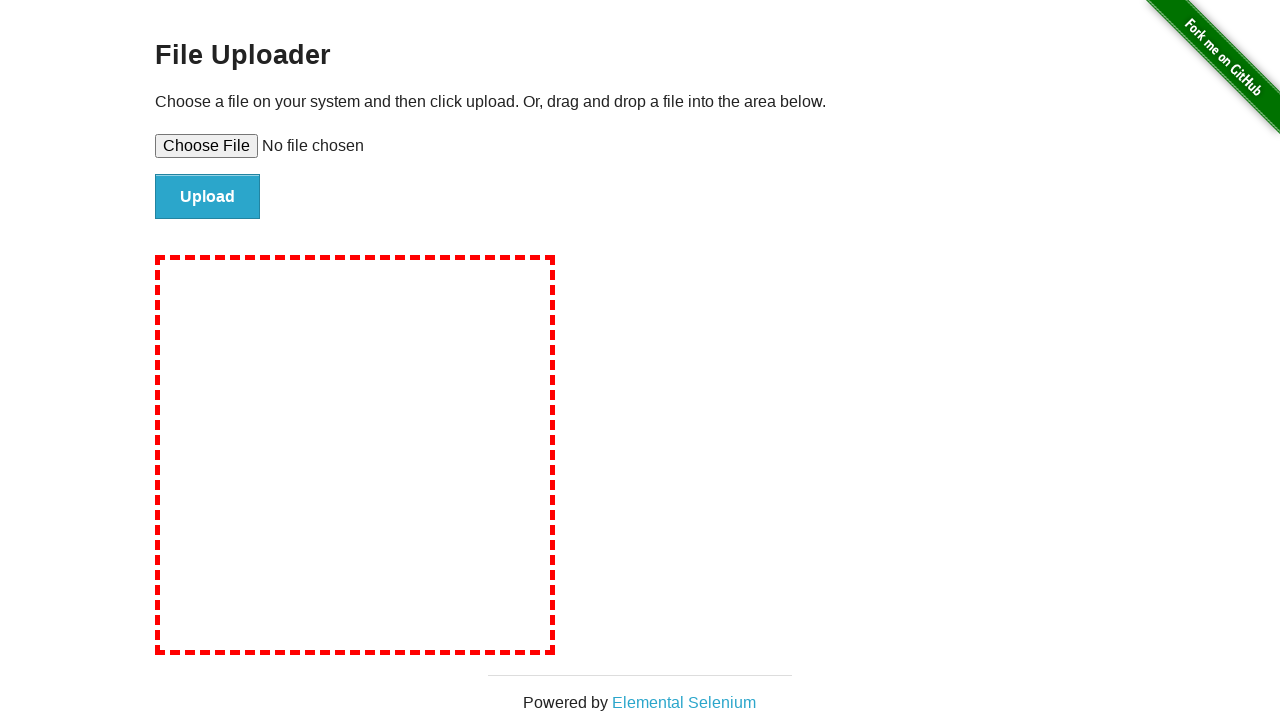

File upload page loaded and upload input field is visible
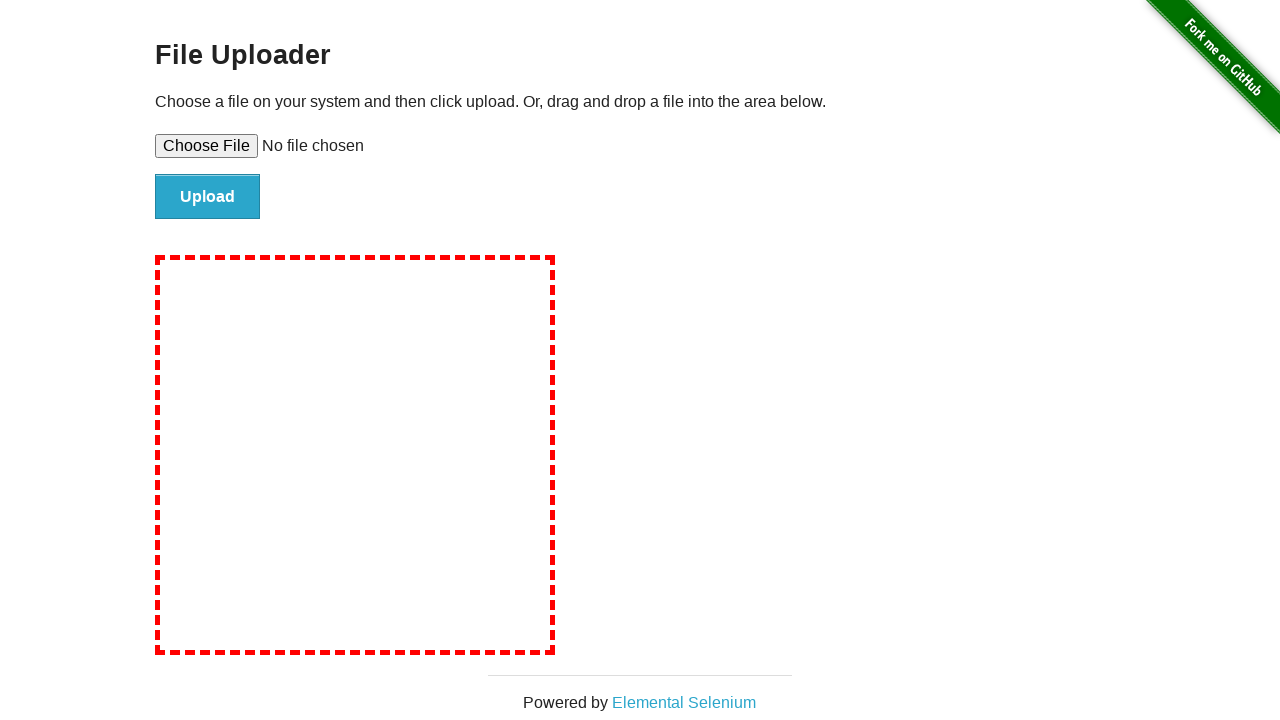

Created temporary test file for upload
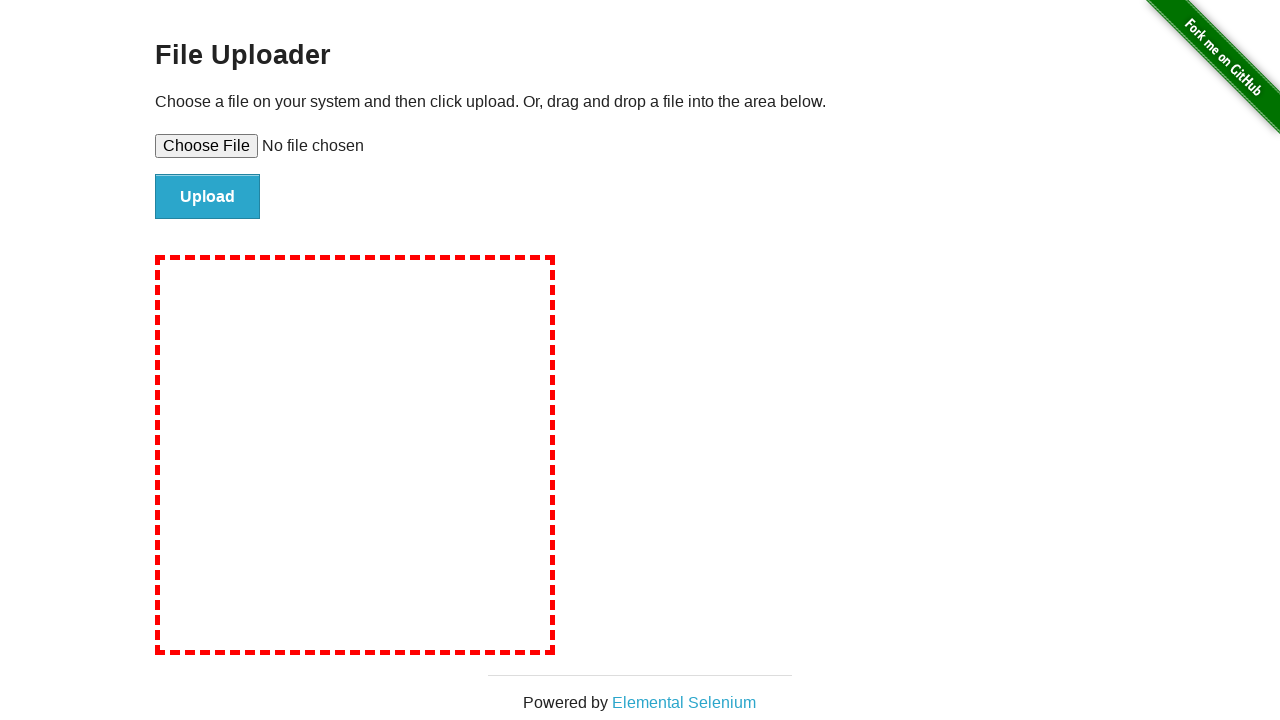

Selected file for upload
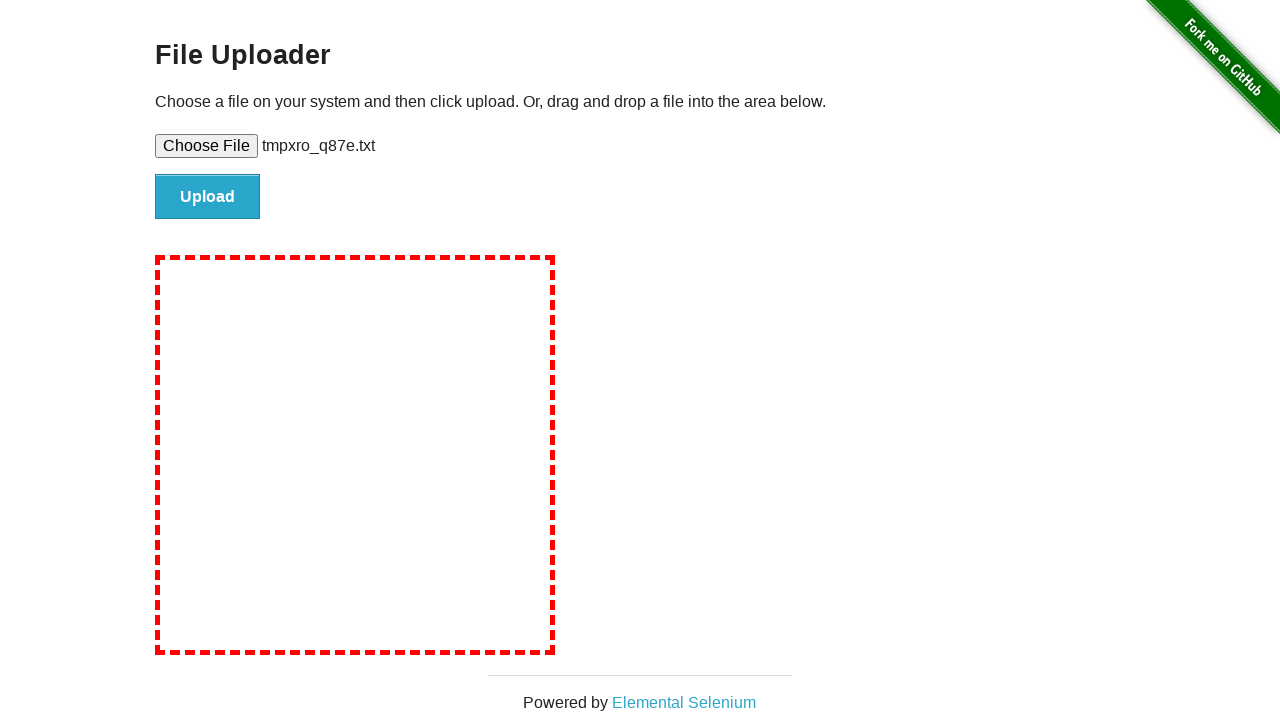

Clicked upload button to submit file at (208, 197) on #file-submit
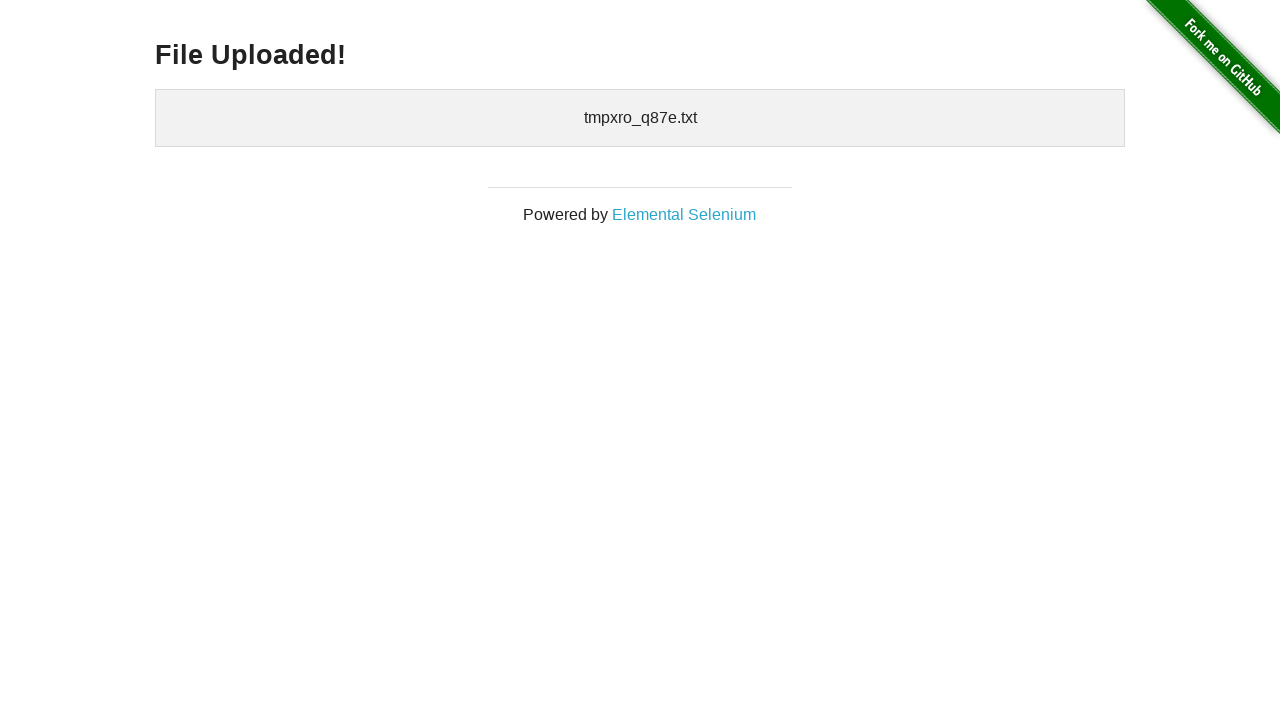

File upload completed and confirmation message appeared
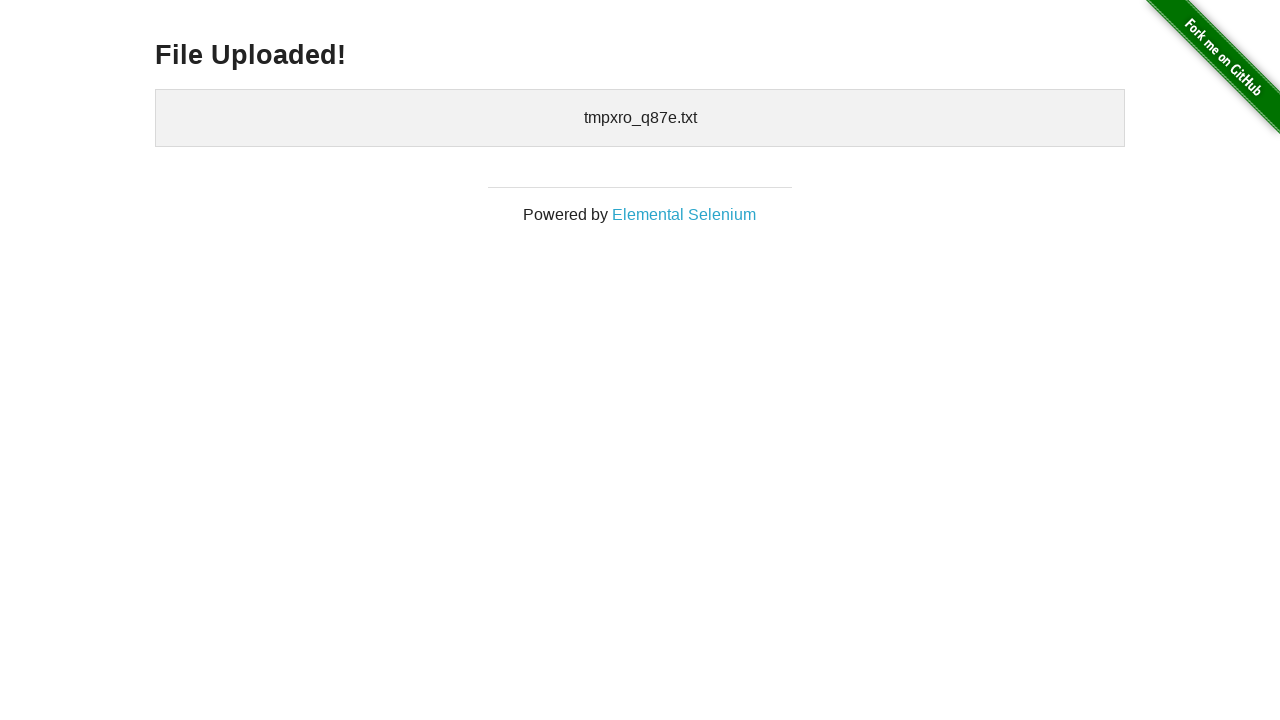

Cleaned up temporary test file
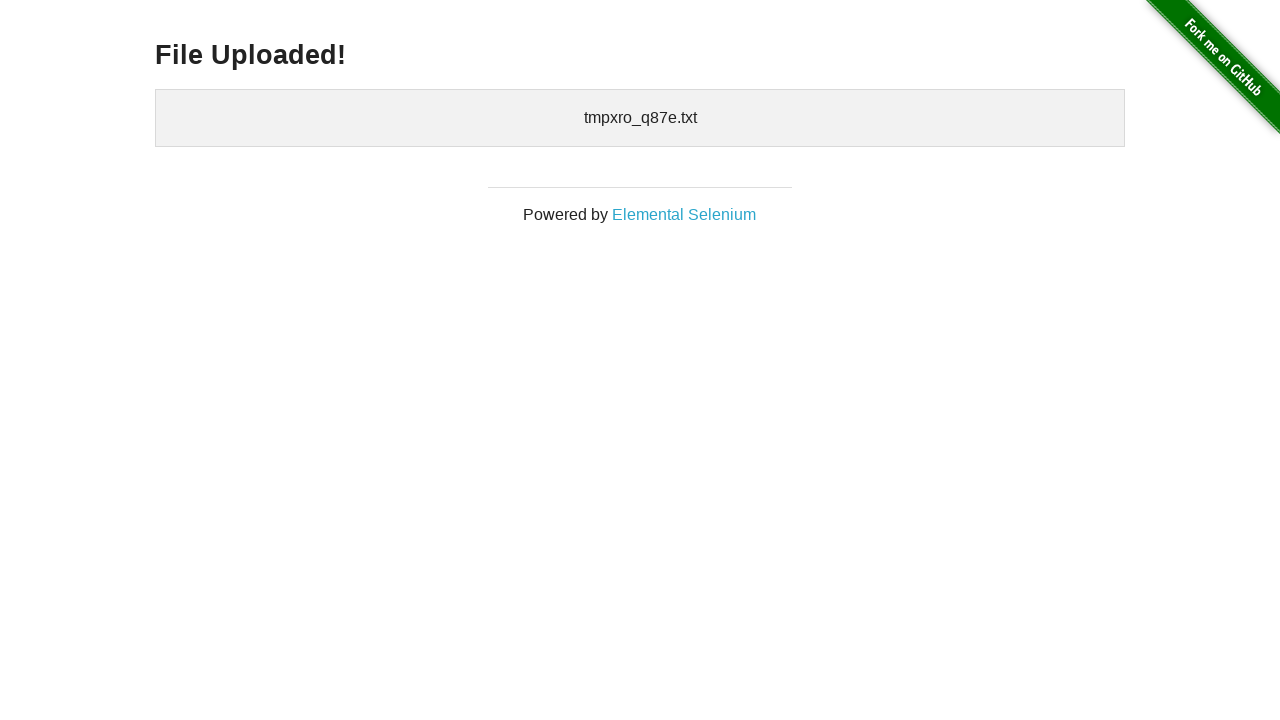

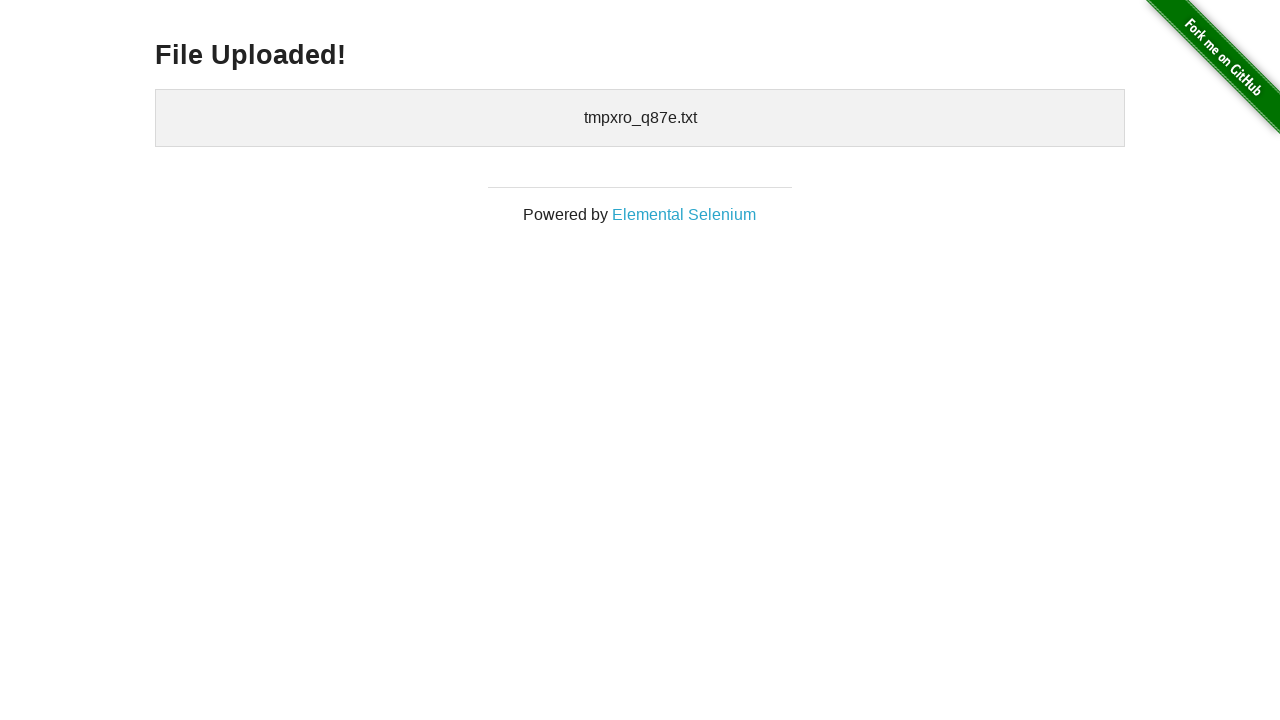